Tests a form that requires reading a hidden value from an element's attribute, calculating a mathematical result, filling in the answer, checking a checkbox, selecting a radio button, and submitting the form.

Starting URL: http://suninjuly.github.io/get_attribute.html

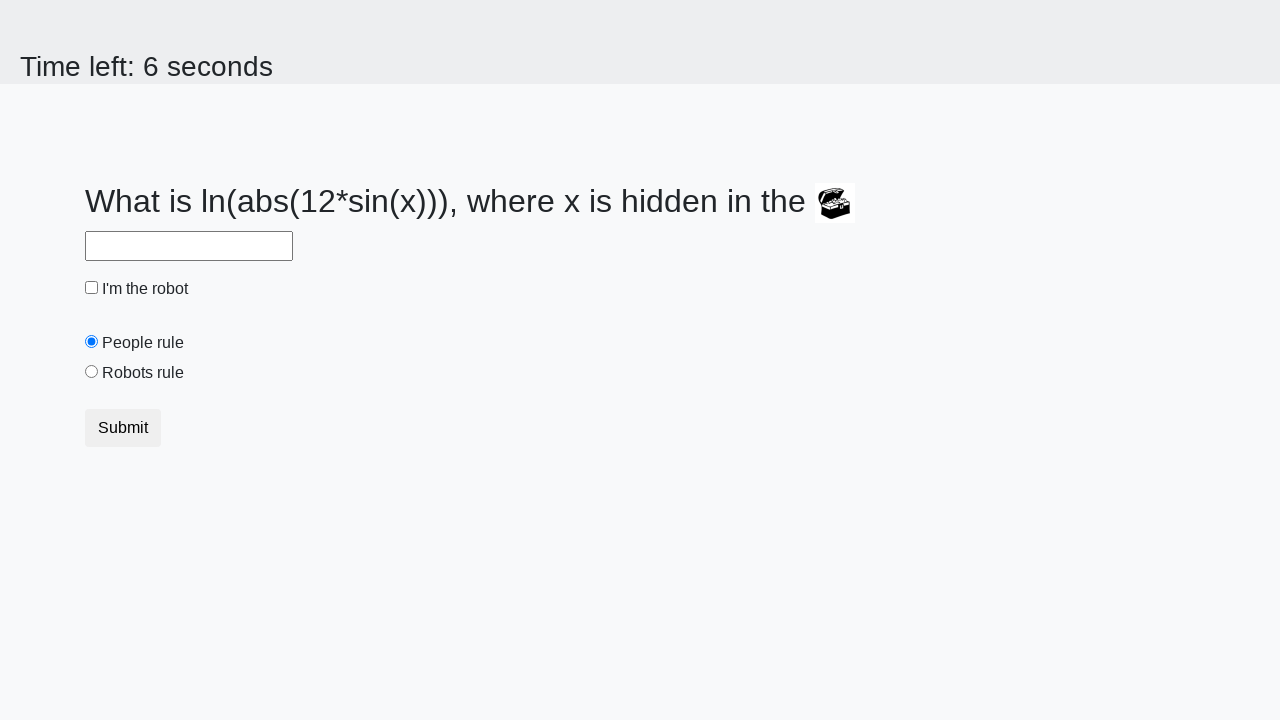

Located treasure element with ID 'treasure'
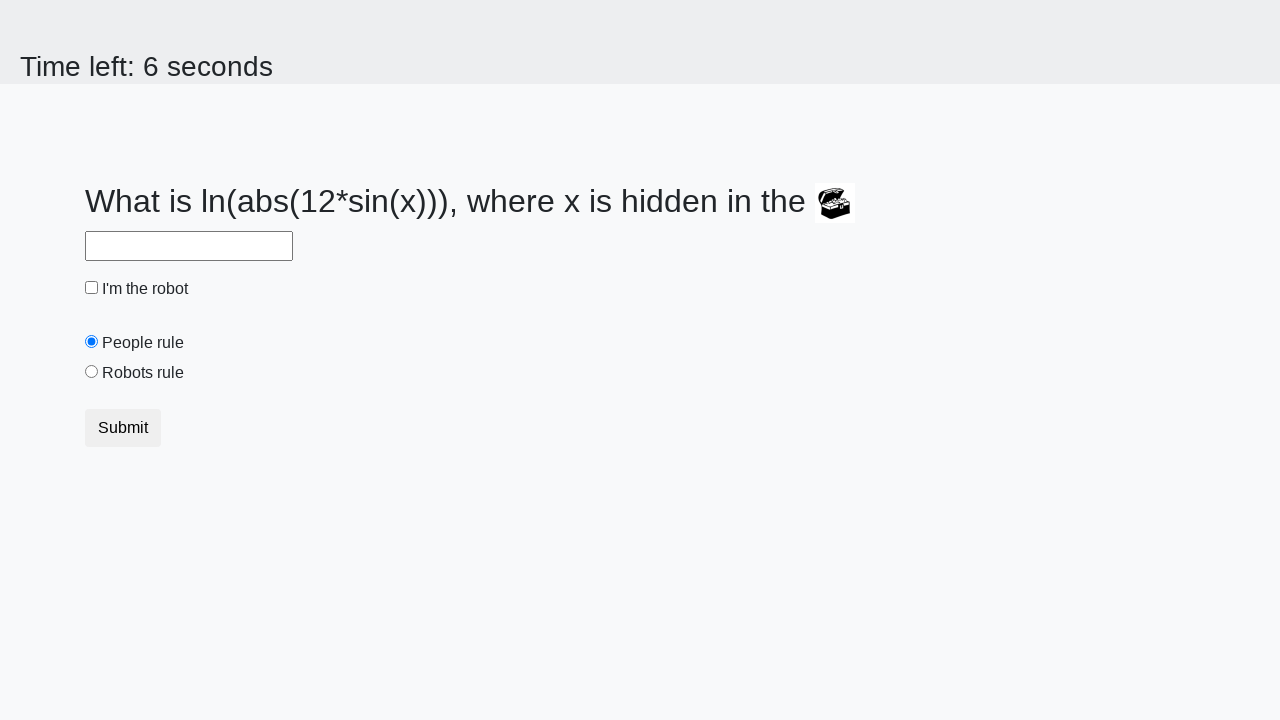

Retrieved 'valuex' attribute from treasure element: 550
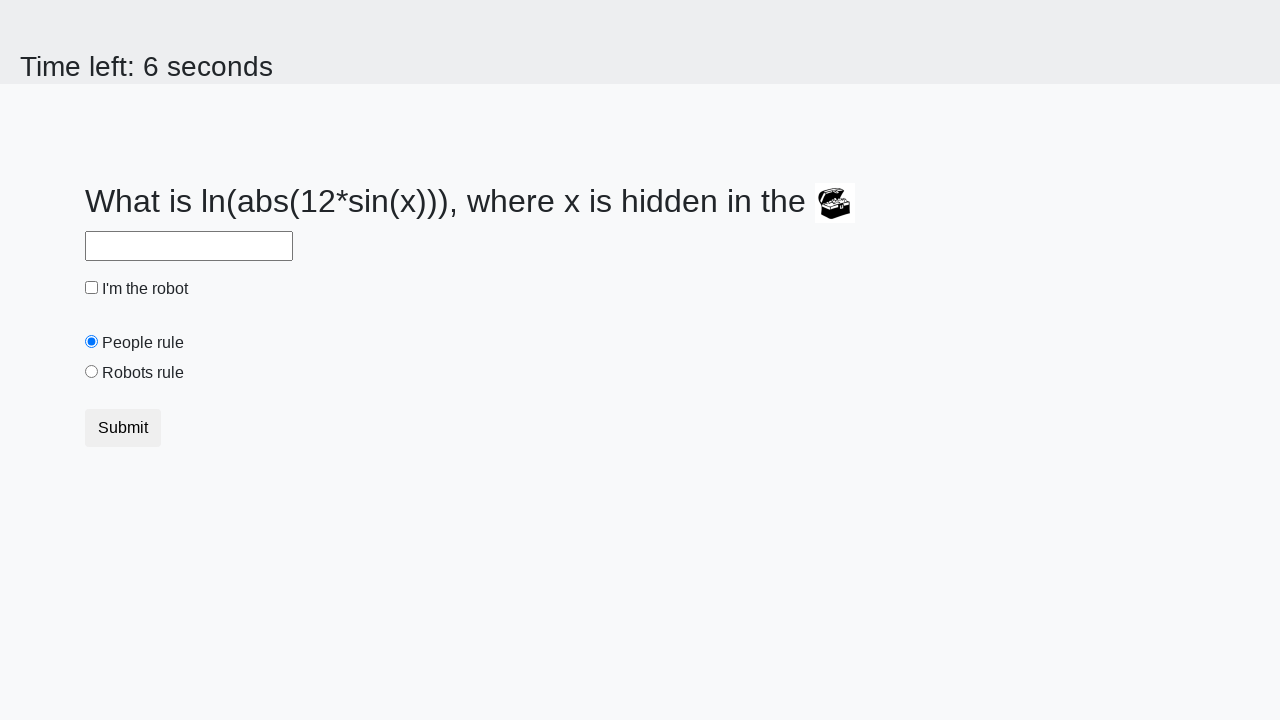

Calculated answer using mathematical formula: 0.9684310604152374
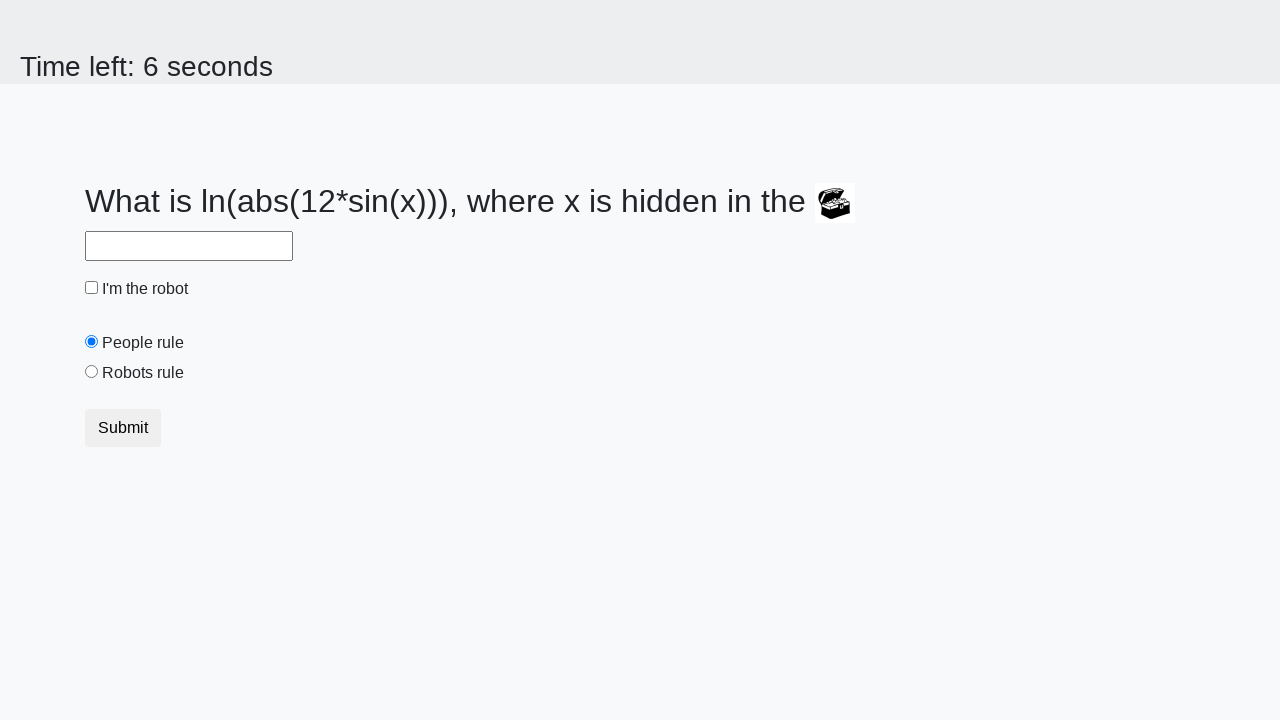

Filled answer field with calculated value: 0.9684310604152374 on #answer
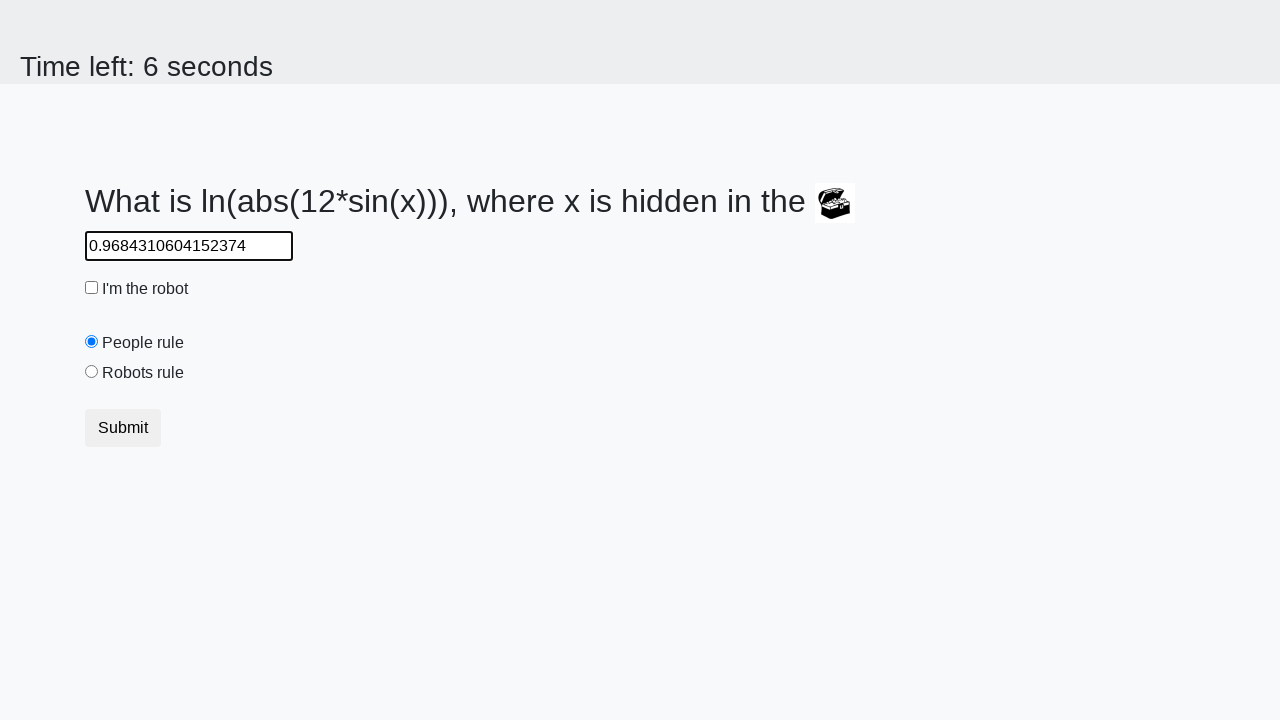

Checked the robot checkbox at (92, 288) on #robotCheckbox
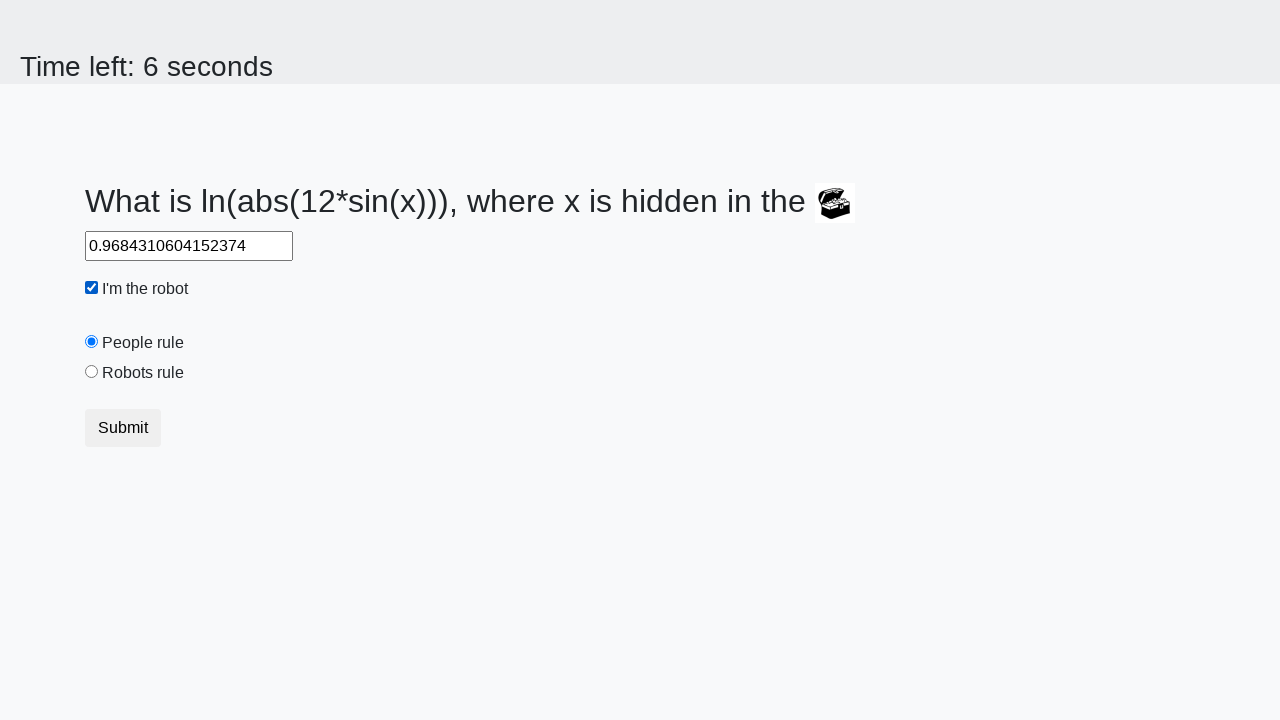

Selected the 'robots rule' radio button at (92, 372) on #robotsRule
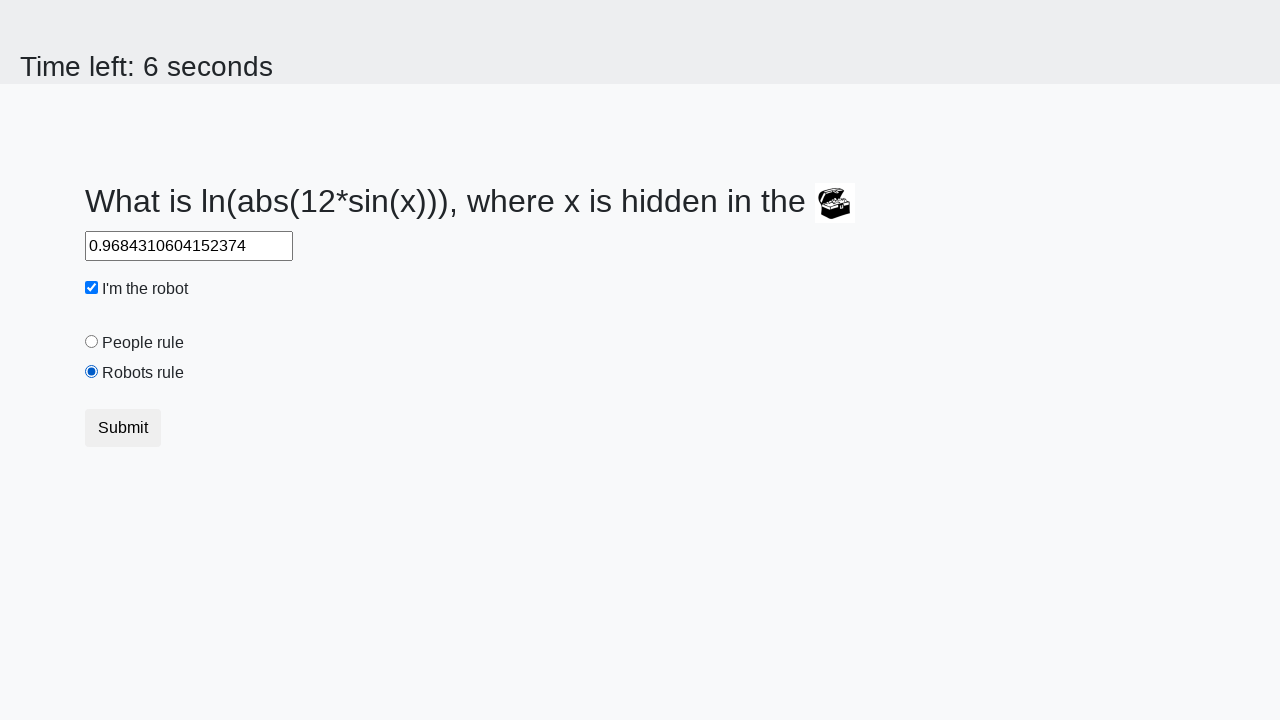

Clicked the submit button to submit the form at (123, 428) on button.btn
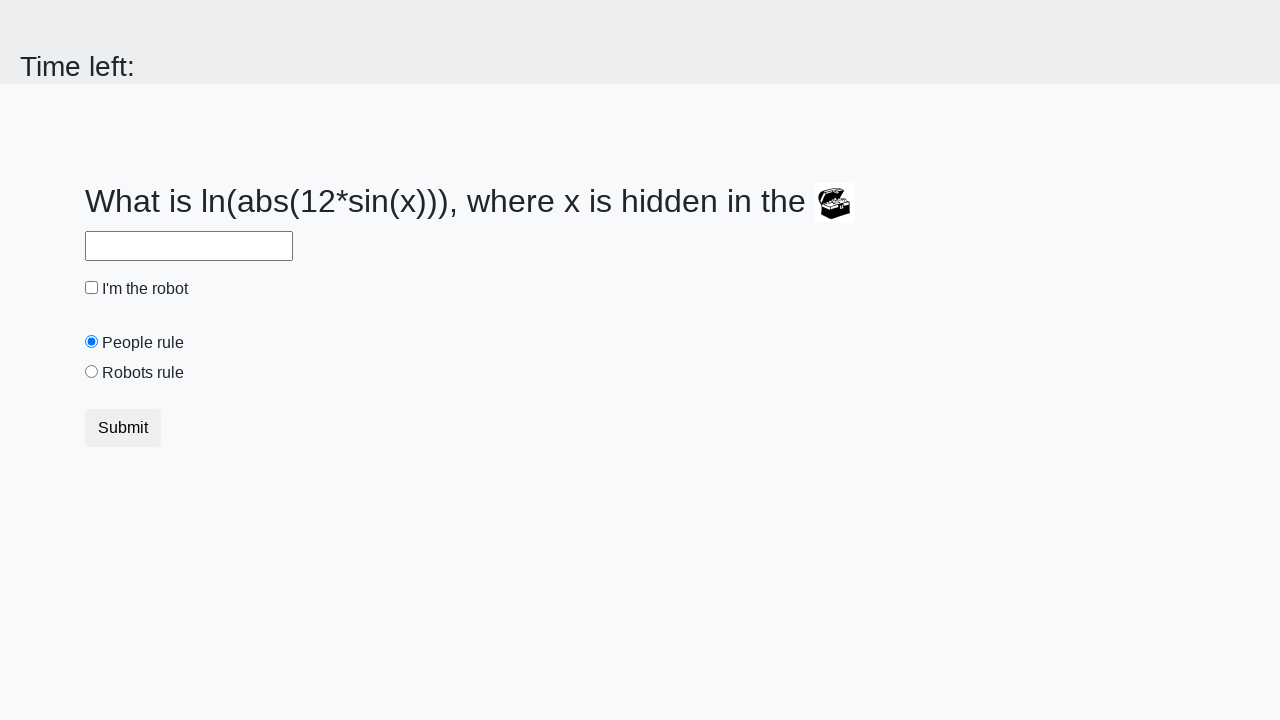

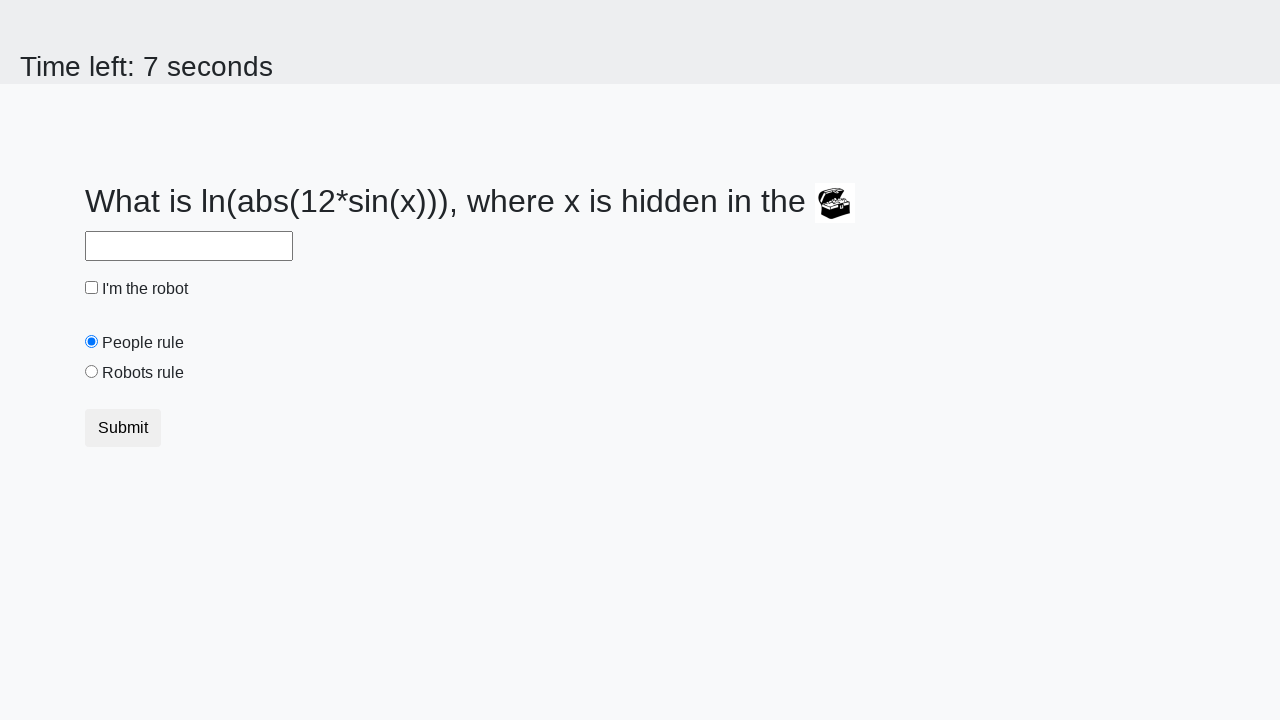